Tests search functionality on a grocery shopping practice site by typing a search term and verifying that the correct number of products are displayed

Starting URL: https://rahulshettyacademy.com/seleniumPractise/#/

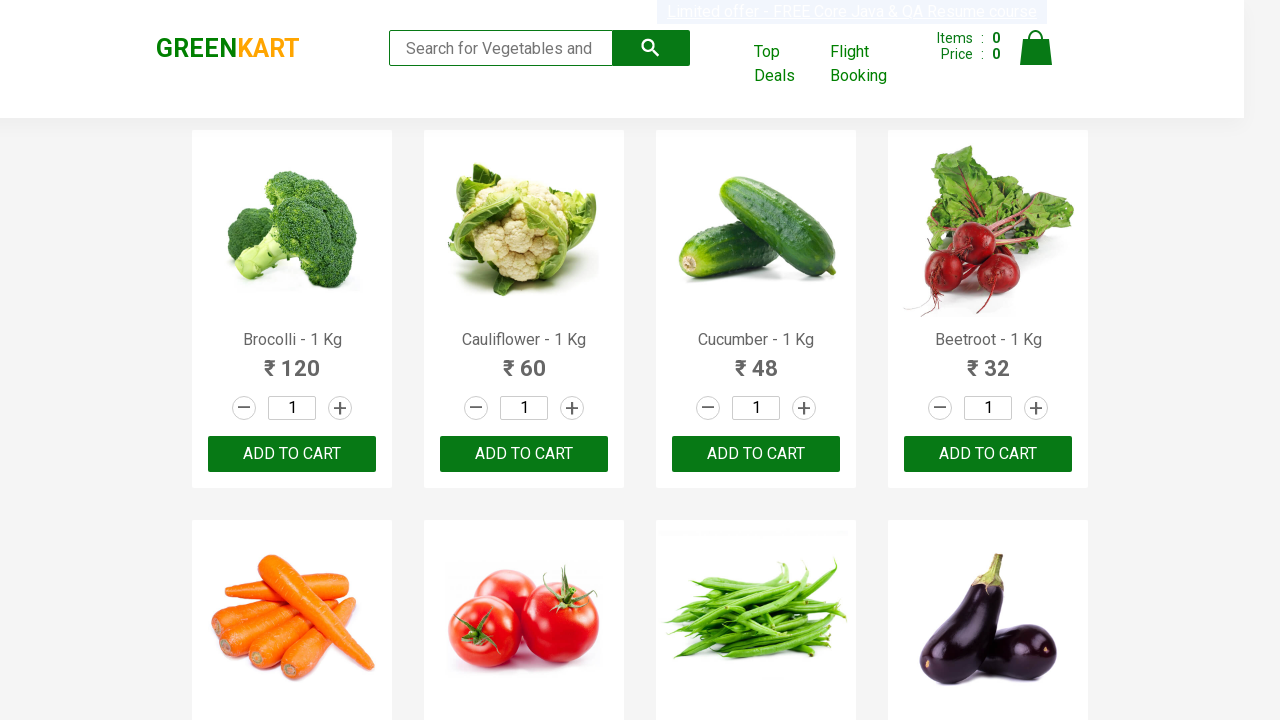

Navigated to grocery shopping practice site
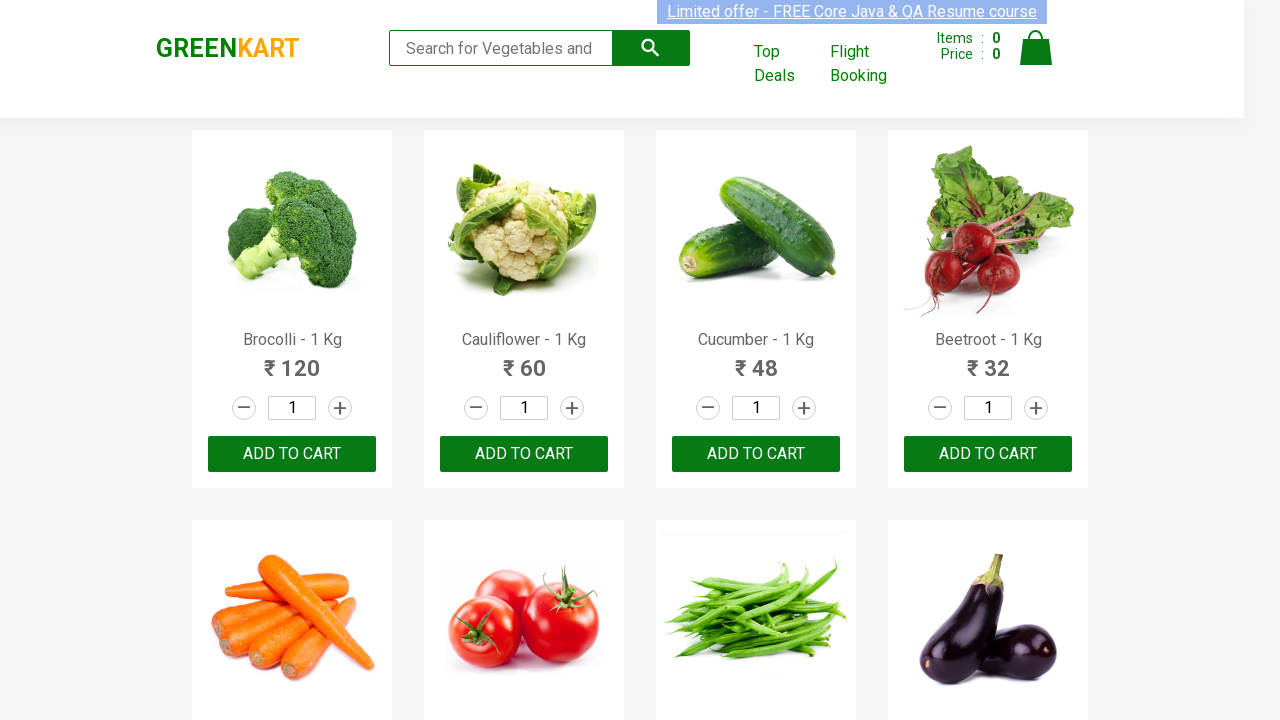

Typed 'ca' in the search box on input.search-keyword
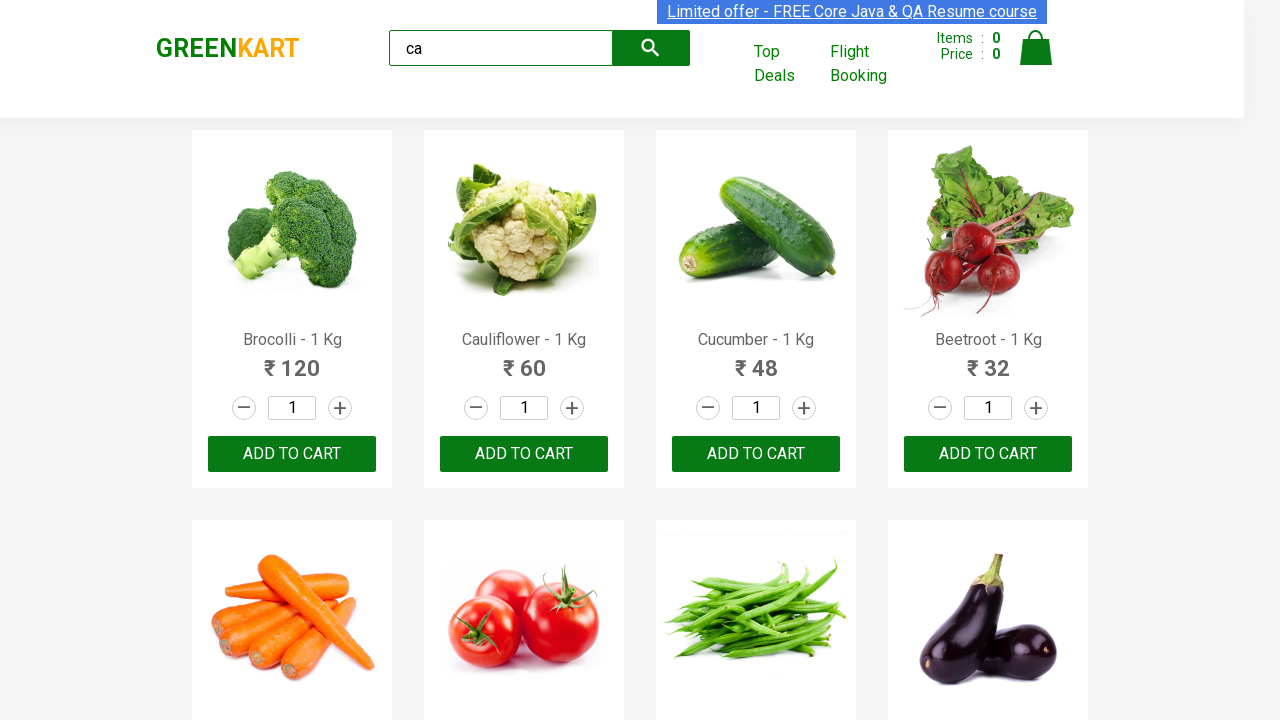

Clicked the search button at (651, 48) on button.search-button
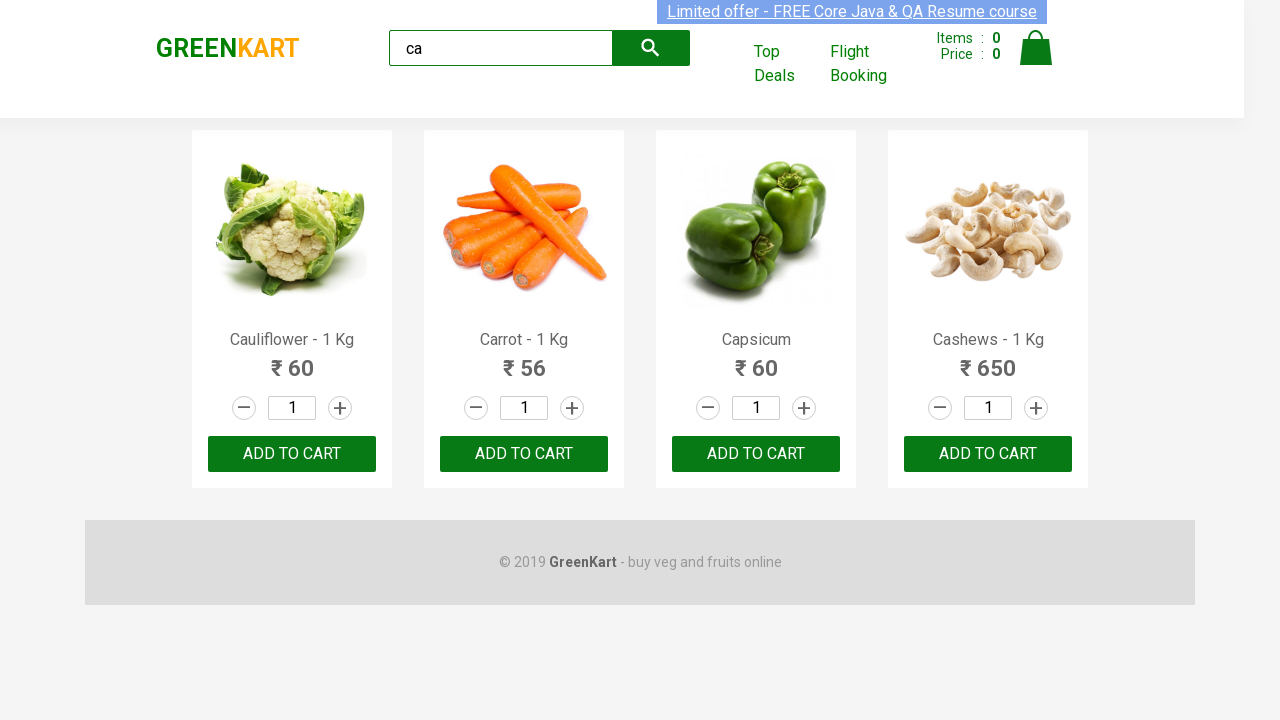

Products loaded successfully after searching for 'ca'
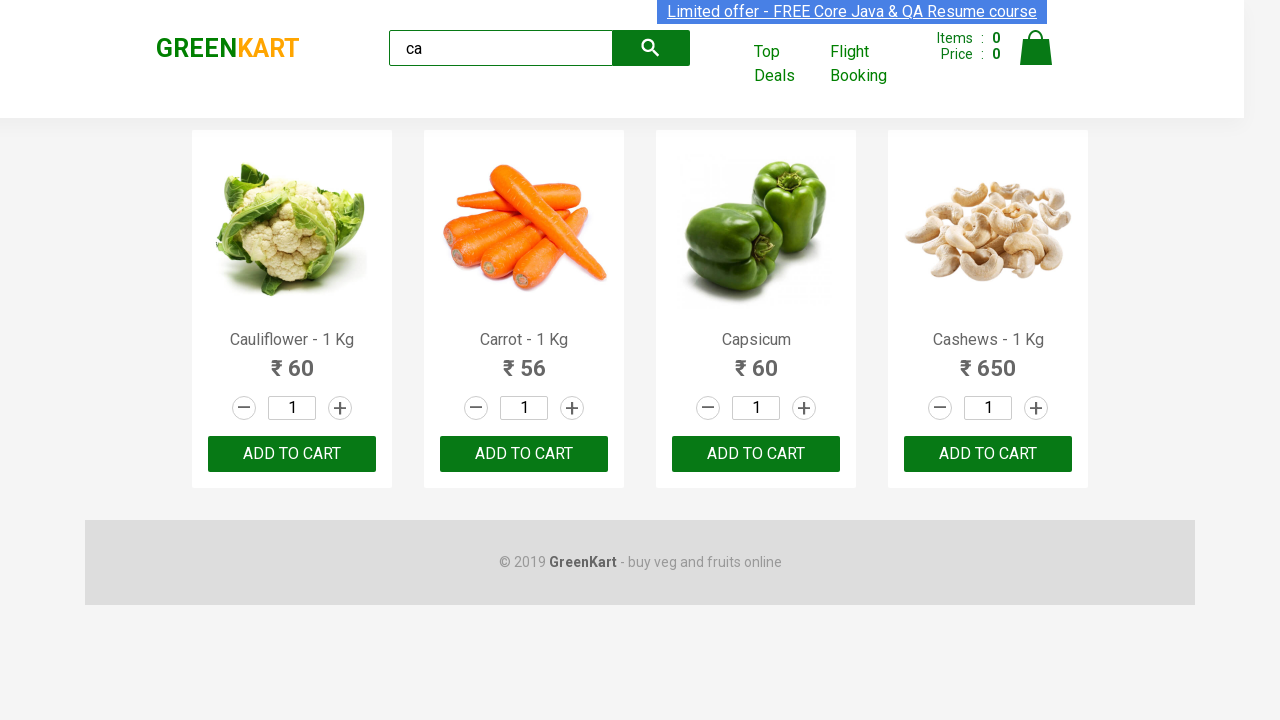

Verified 5 products are displayed for search term 'ca'
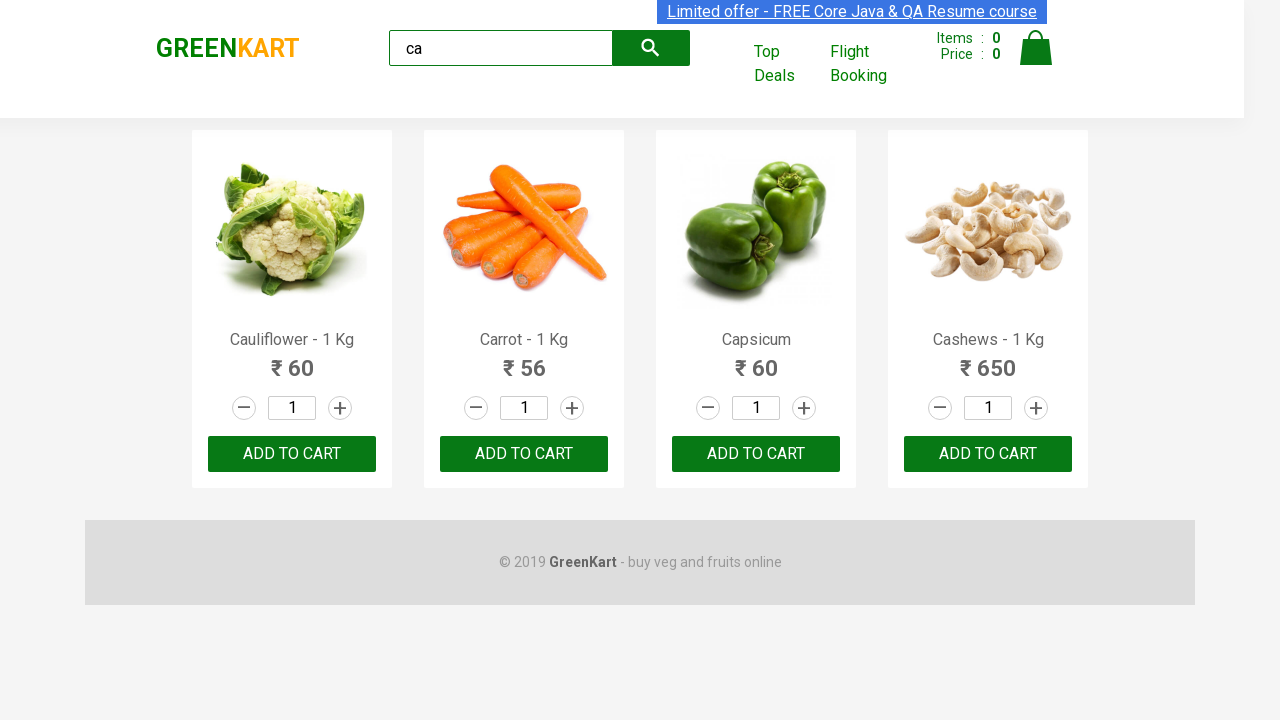

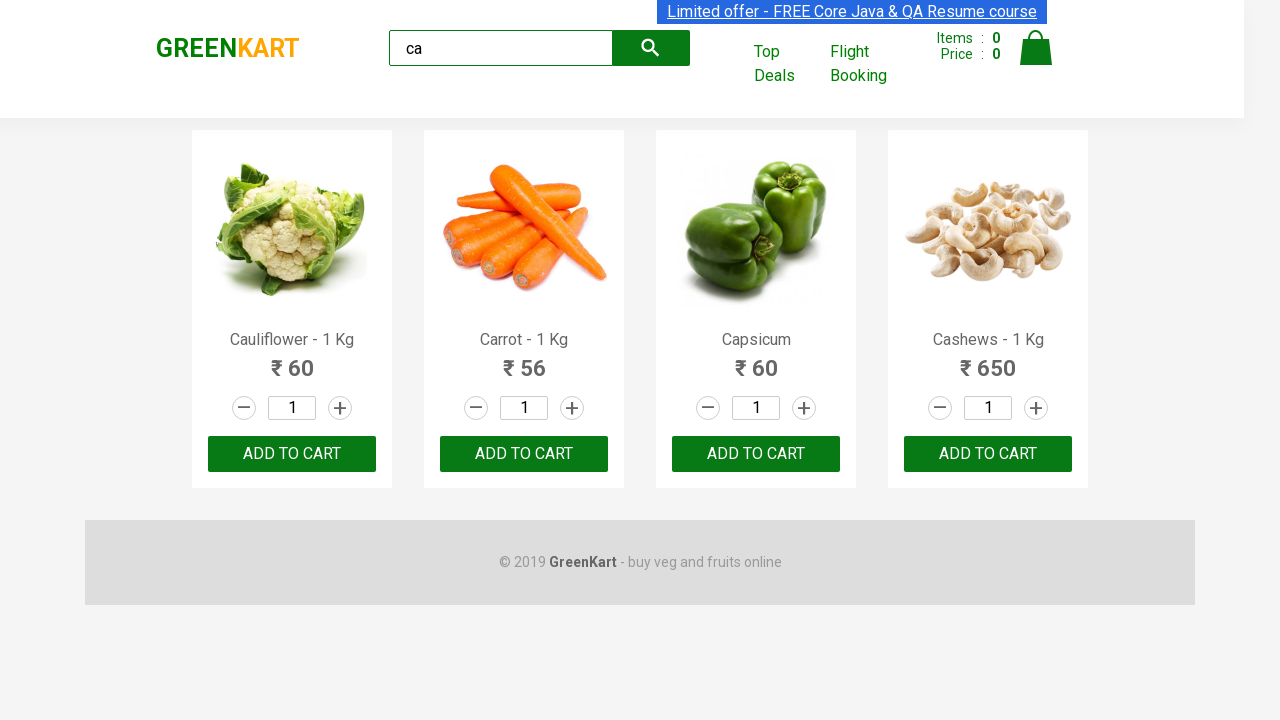